Tests checkbox functionality by ensuring both checkboxes are selected

Starting URL: https://the-internet.herokuapp.com/checkboxes

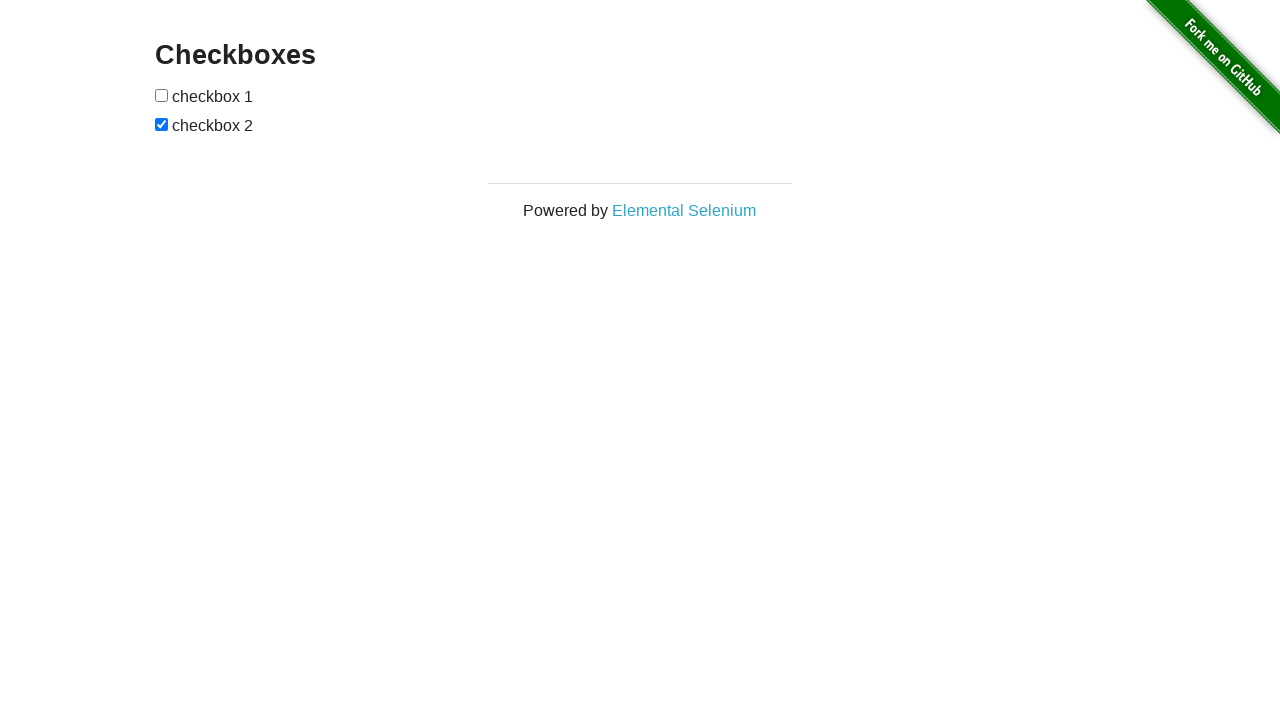

Located first checkbox element
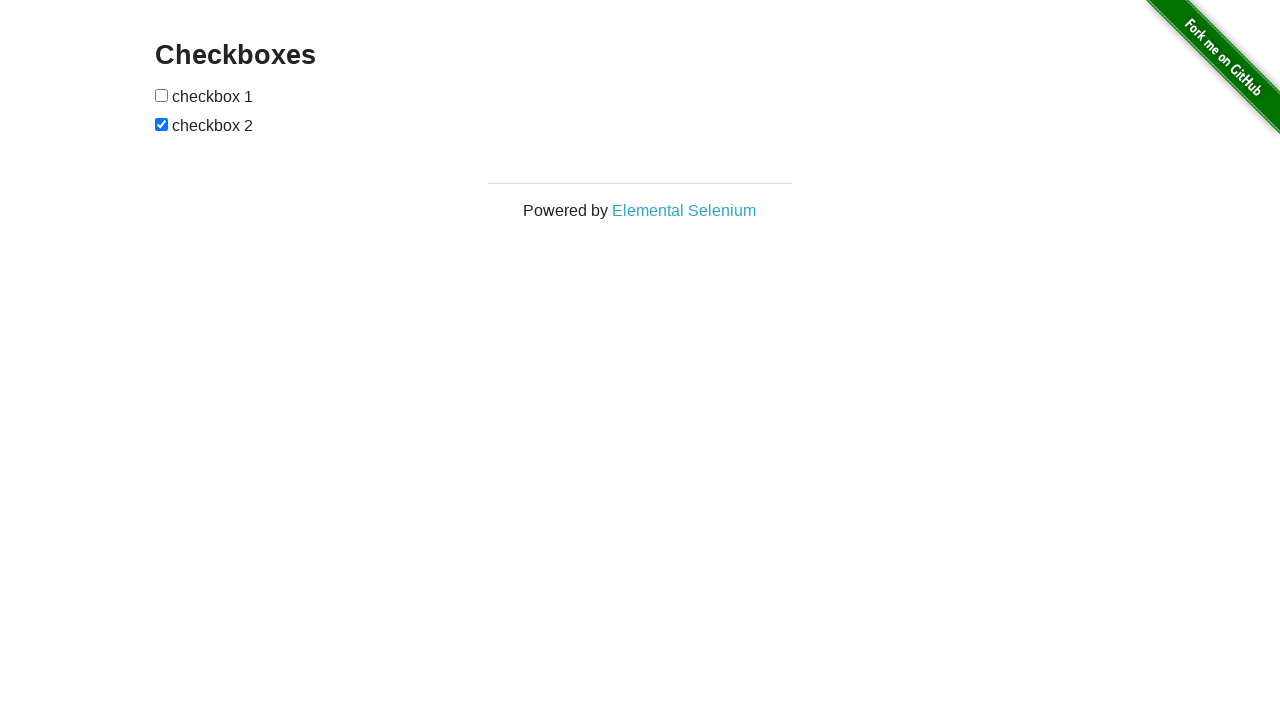

Located second checkbox element
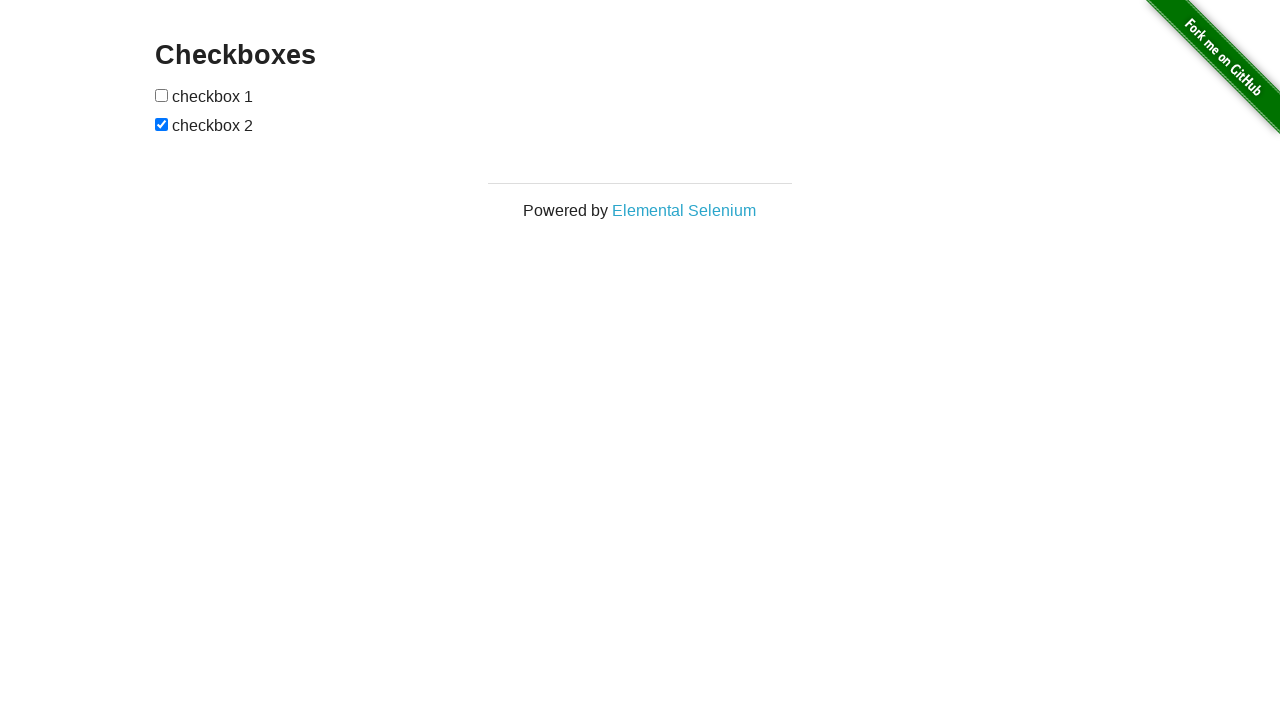

Checked first checkbox status
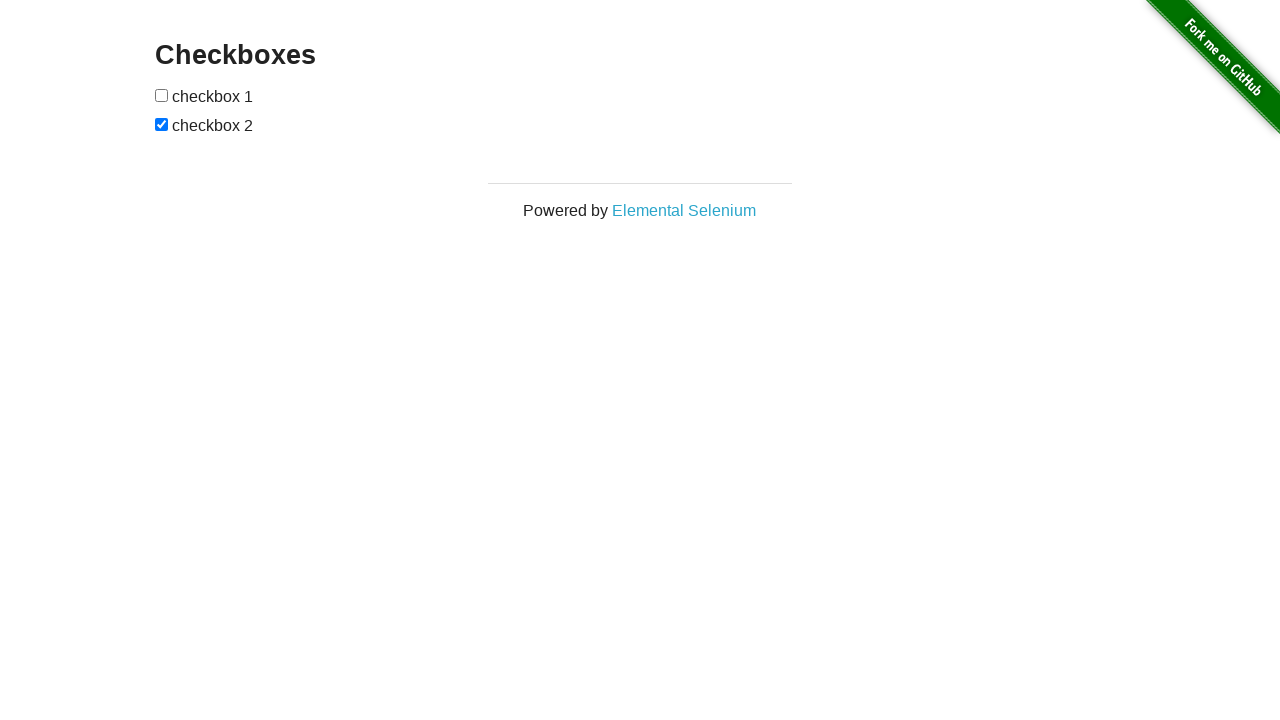

Clicked first checkbox to select it at (162, 95) on input[type='checkbox']:nth-of-type(1)
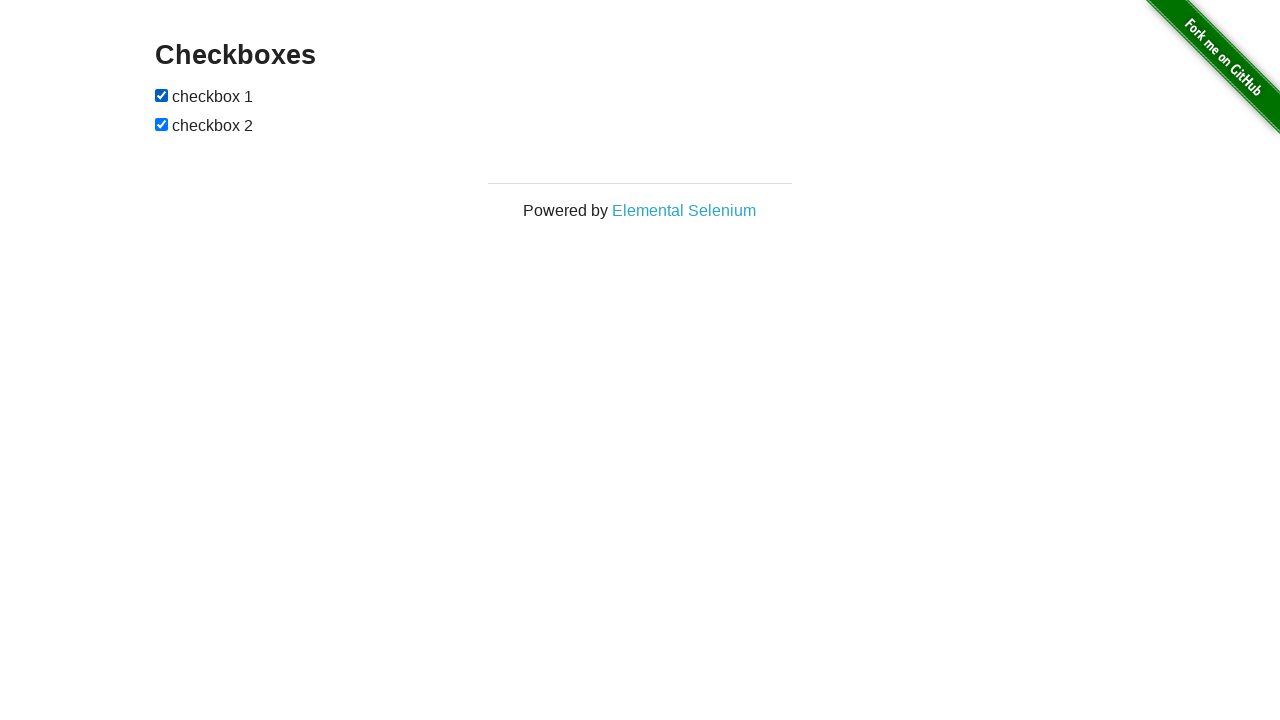

Second checkbox was already selected
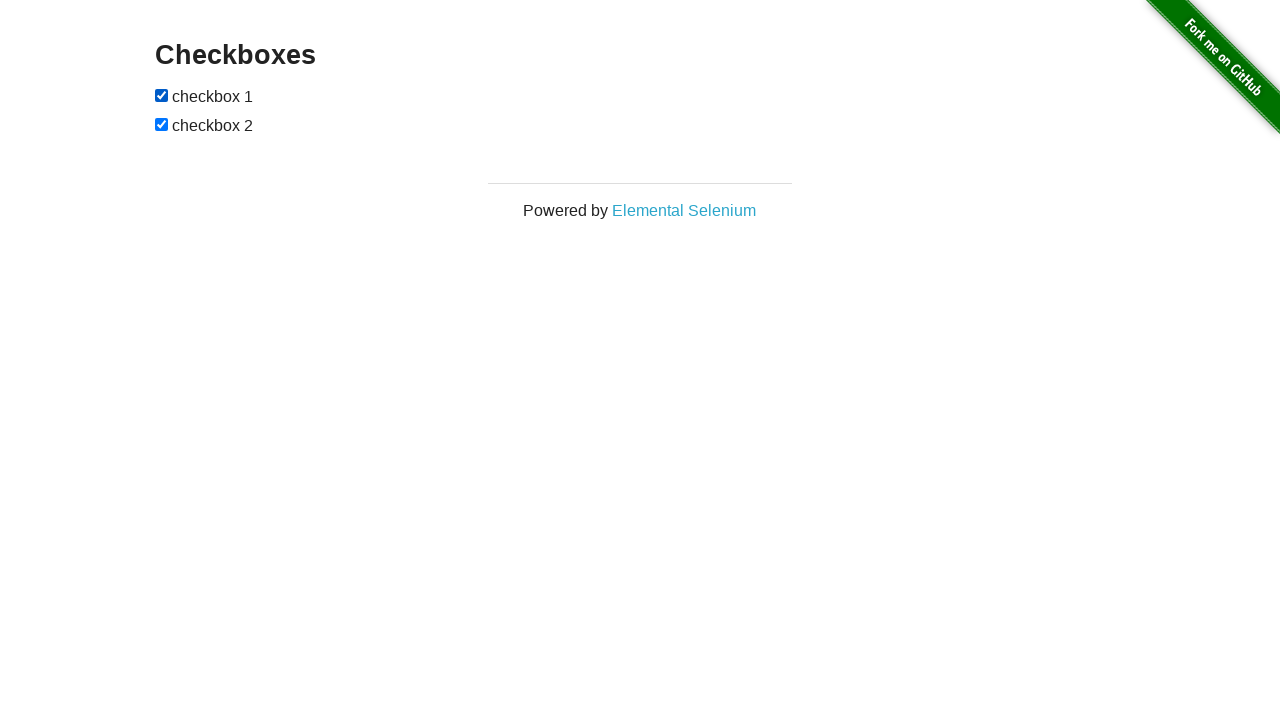

Verified first checkbox is selected
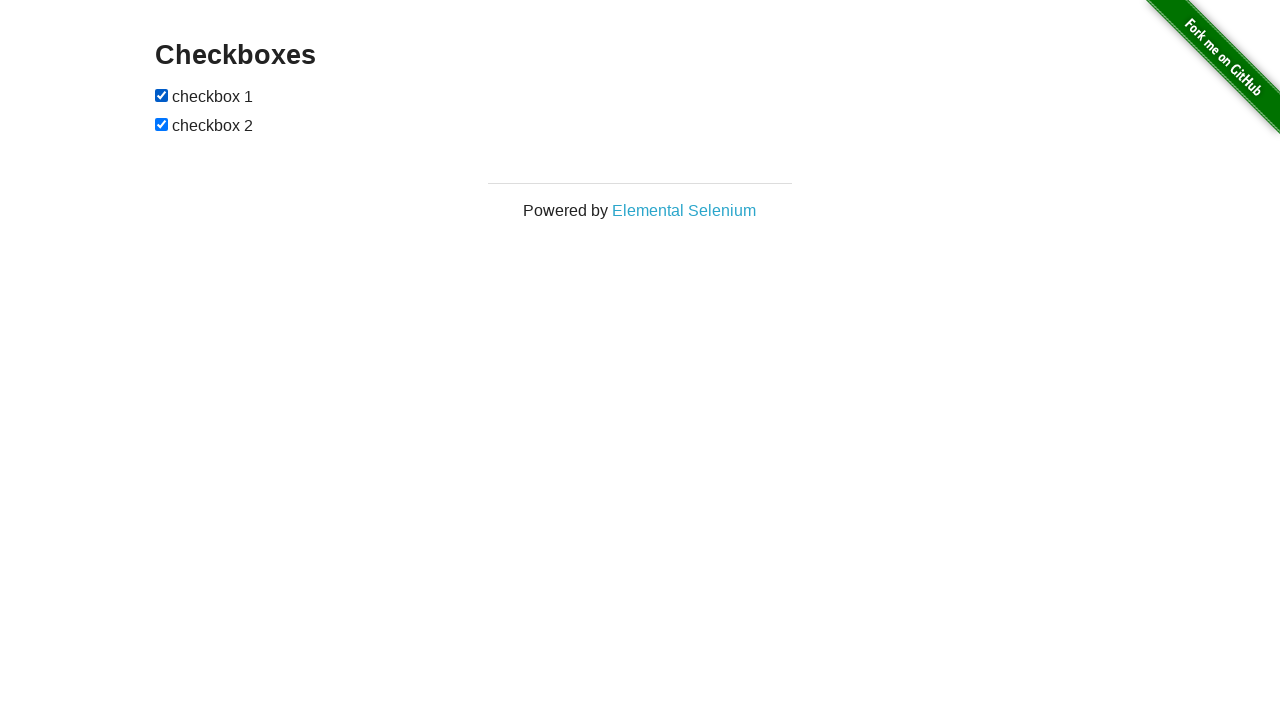

Verified second checkbox is selected
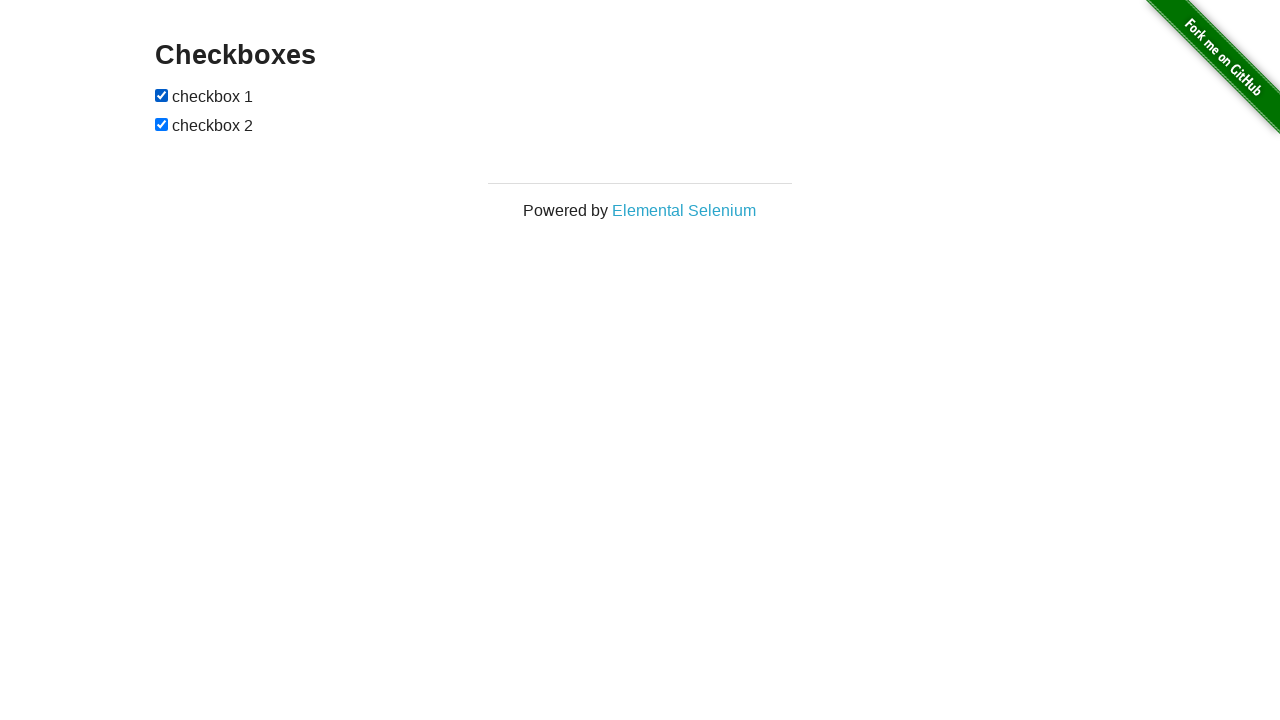

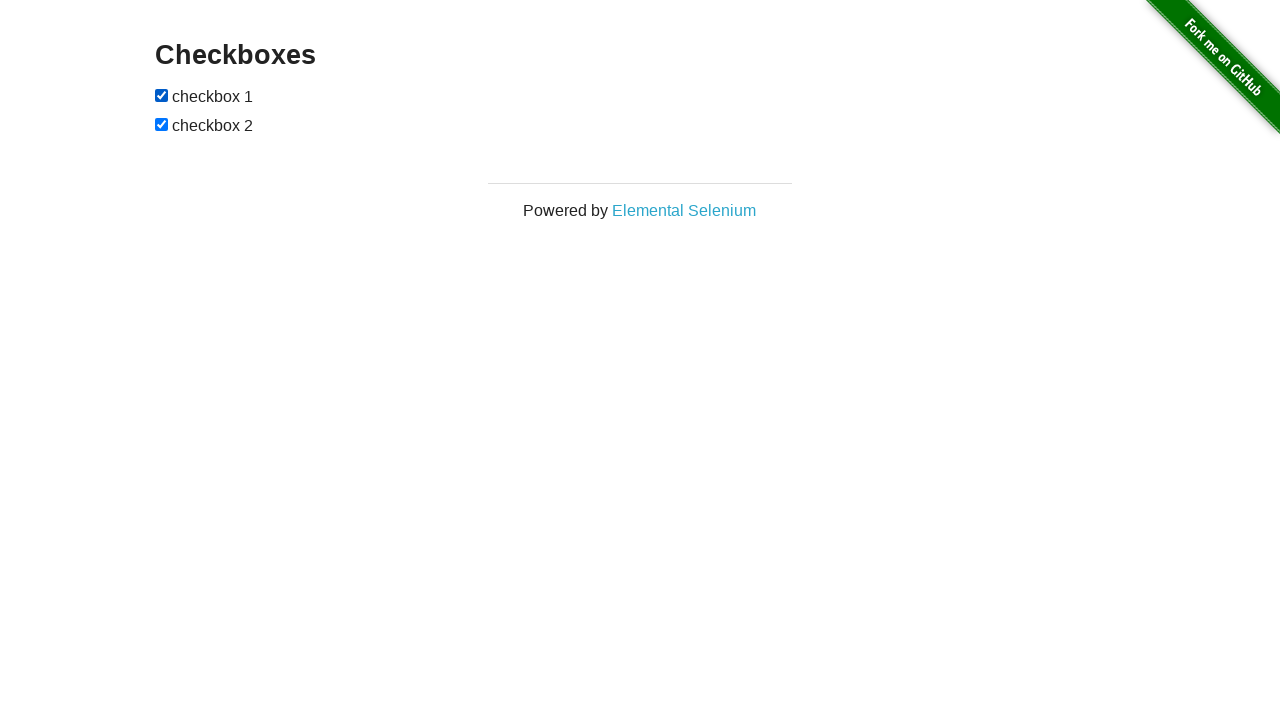